Tests a practice form by checking a checkbox, selecting radio button and dropdown options, filling a password field, submitting the form, then navigating to shop and adding an item to cart

Starting URL: https://rahulshettyacademy.com/angularpractice/

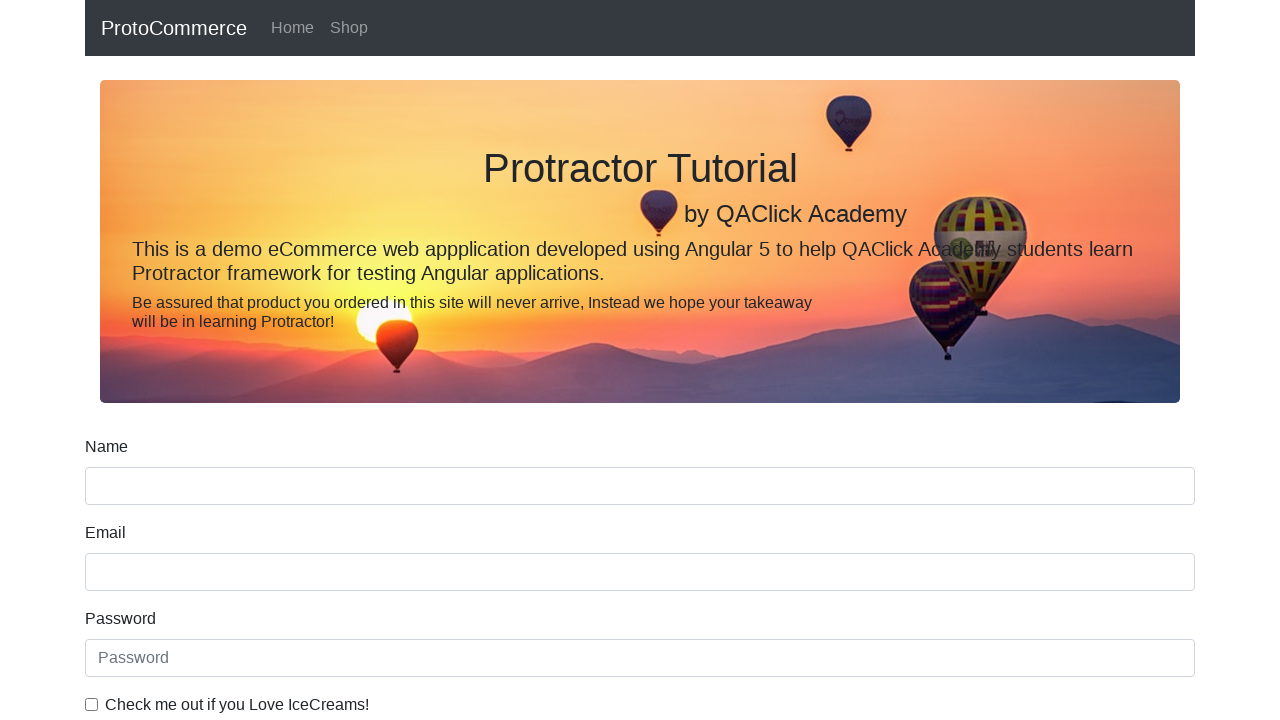

Checked the ice cream checkbox at (92, 704) on internal:label="Check me out if you Love IceCreams!"i
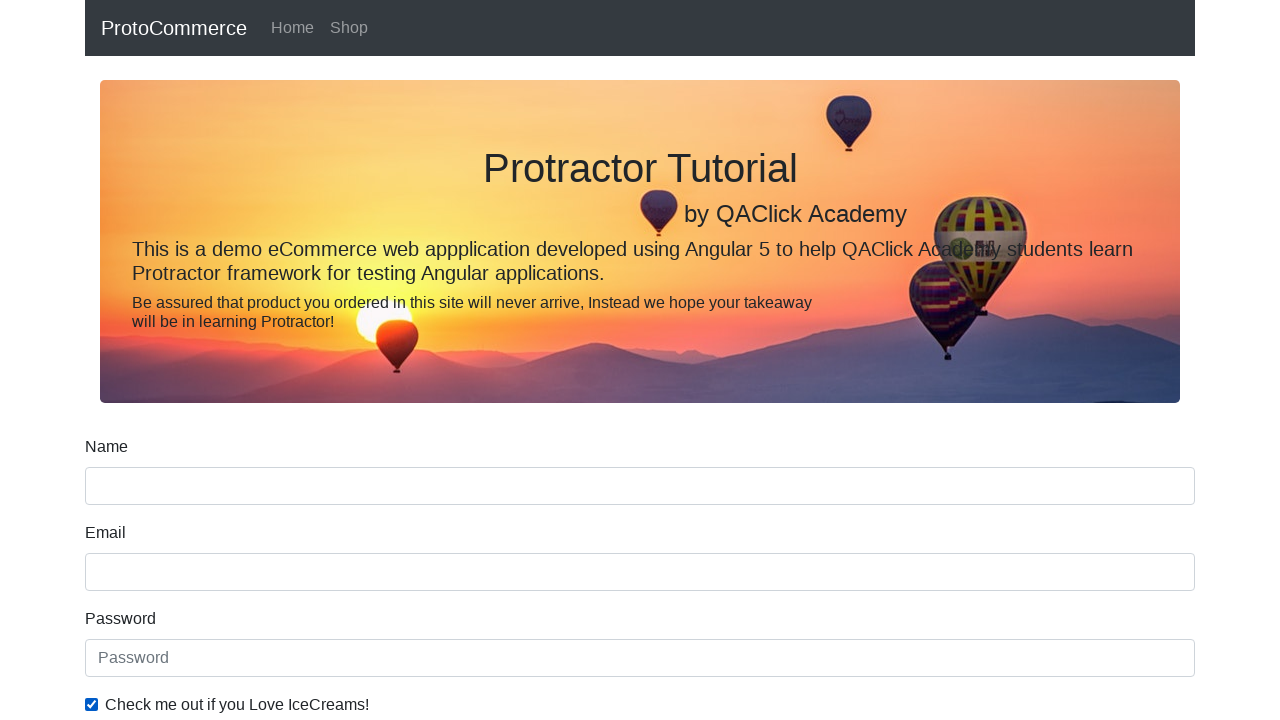

Selected 'Employed' radio button at (326, 360) on internal:label="Employed"i
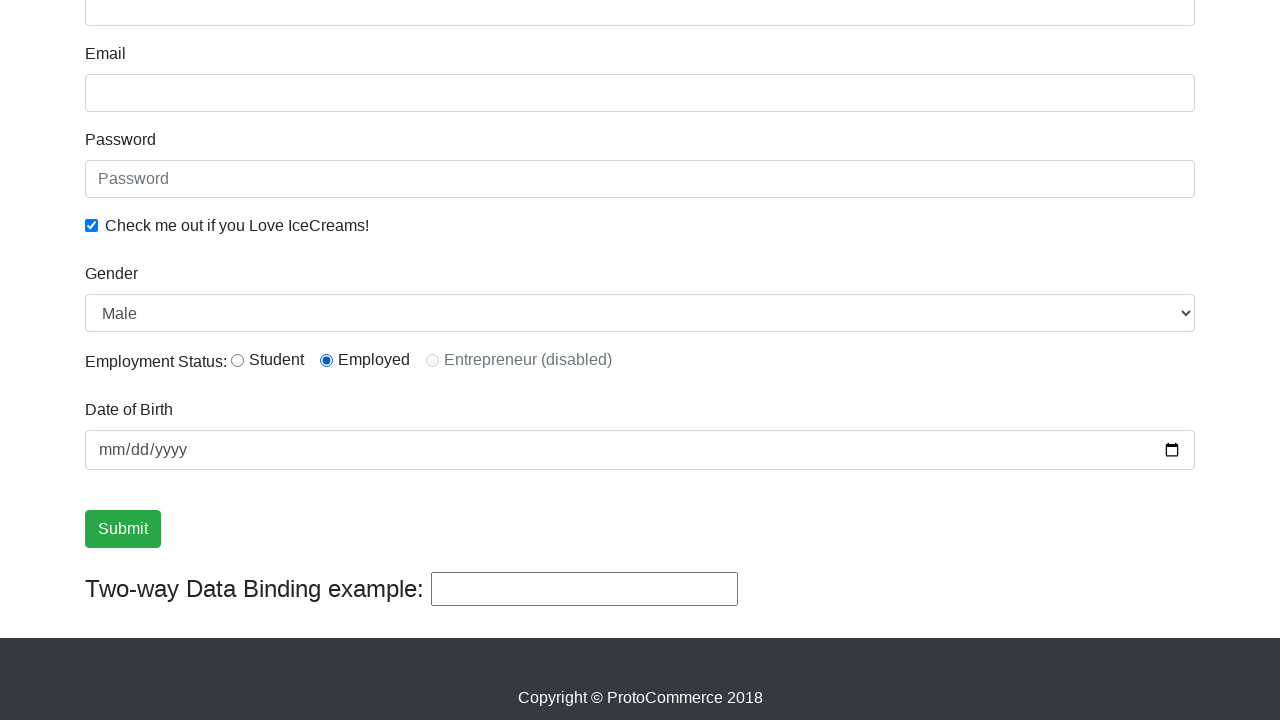

Selected 'Male' from Gender dropdown on internal:label="Gender"i
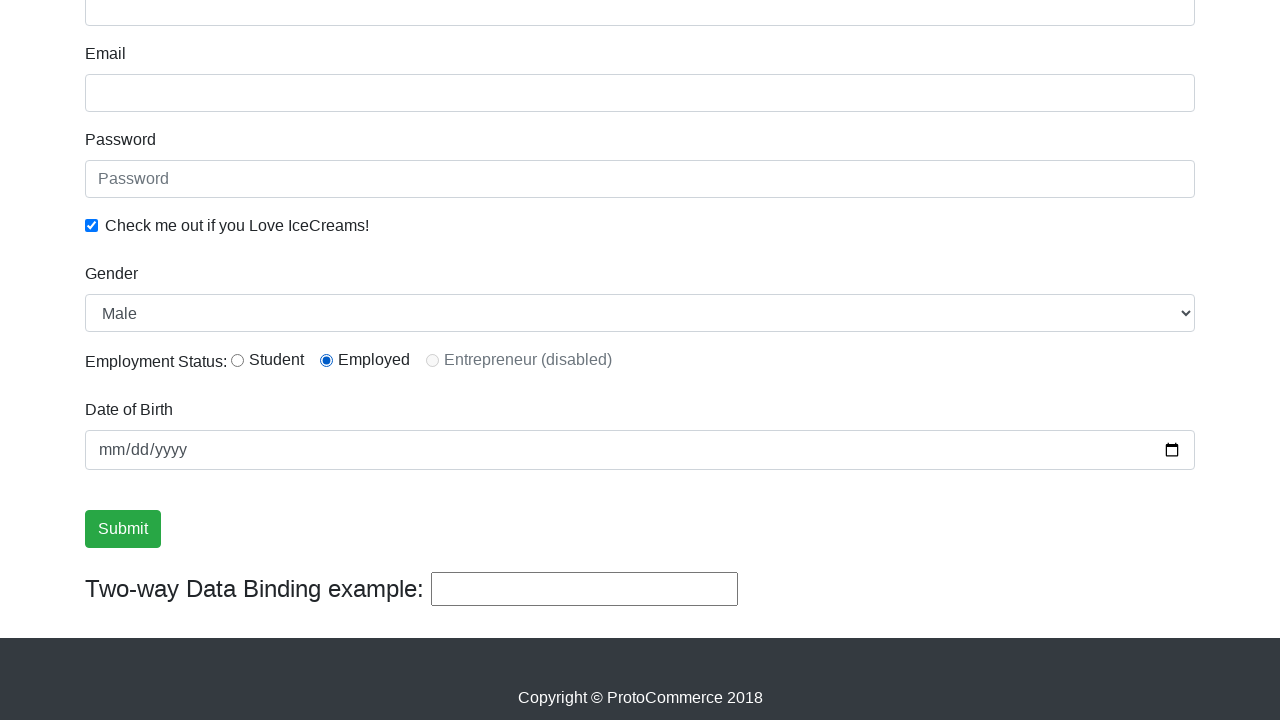

Filled password field with 'abc1222' on internal:attr=[placeholder="Password"i]
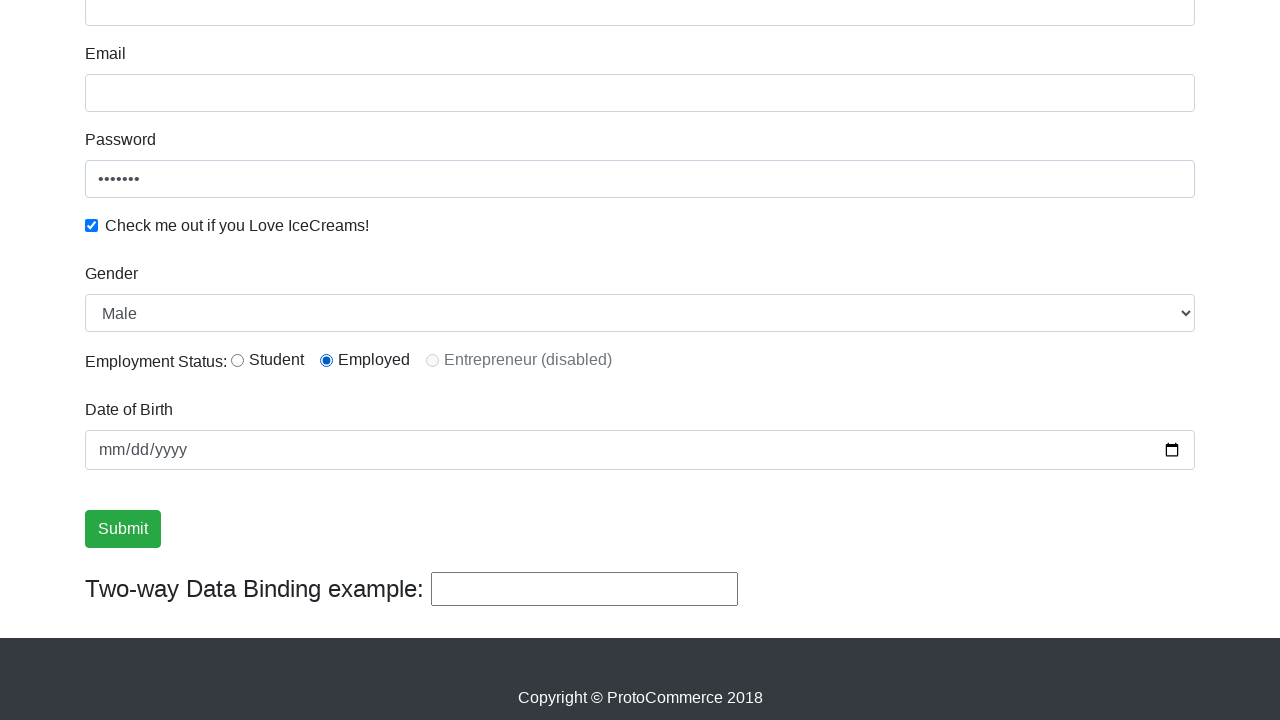

Clicked Submit button to submit the form at (123, 529) on internal:role=button[name="Submit"i]
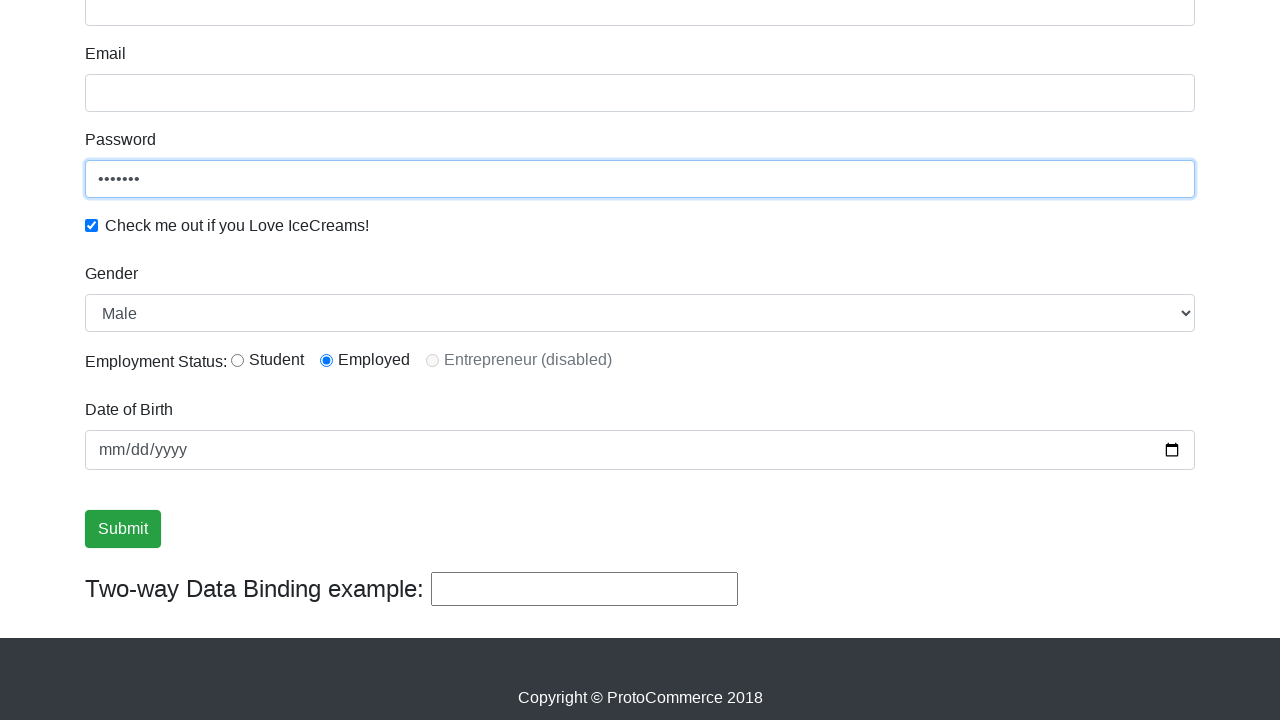

Verified success message is visible
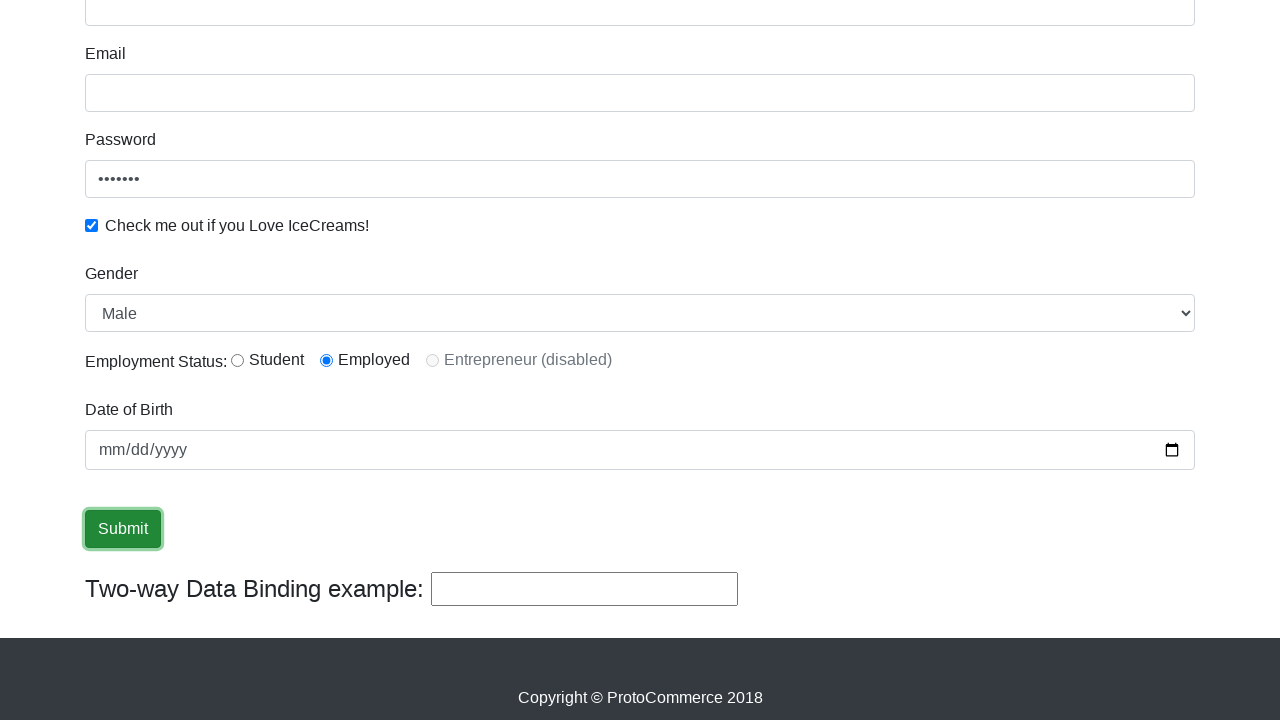

Clicked on Shop link to navigate to shop page at (349, 28) on internal:role=link[name="Shop"i]
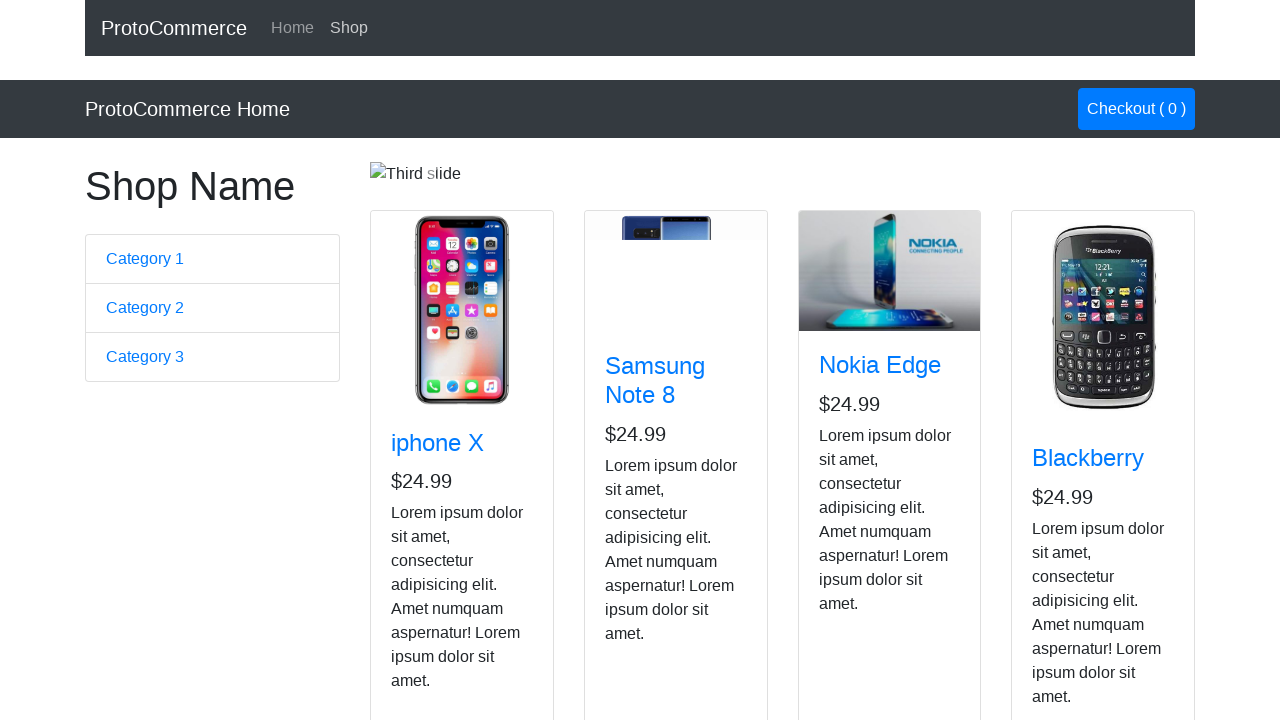

Added Blackberry item to cart at (1068, 528) on app-card >> internal:has-text="Blackberry"i >> internal:role=button
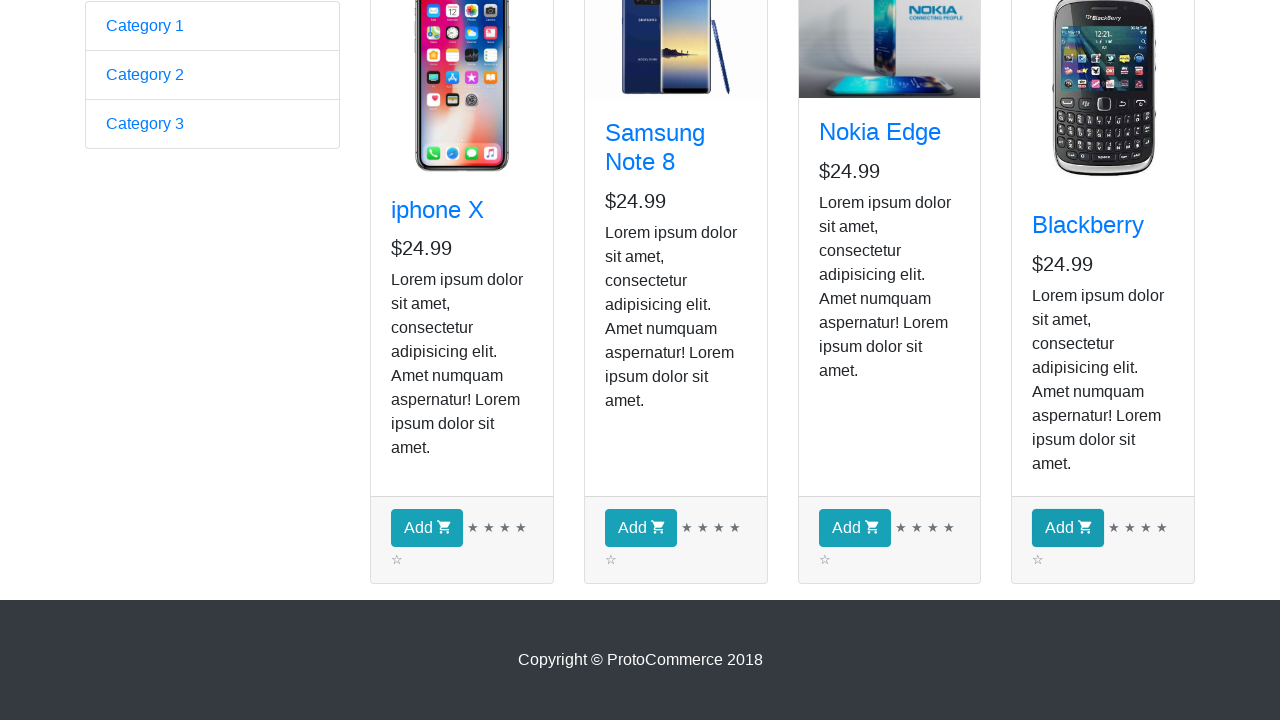

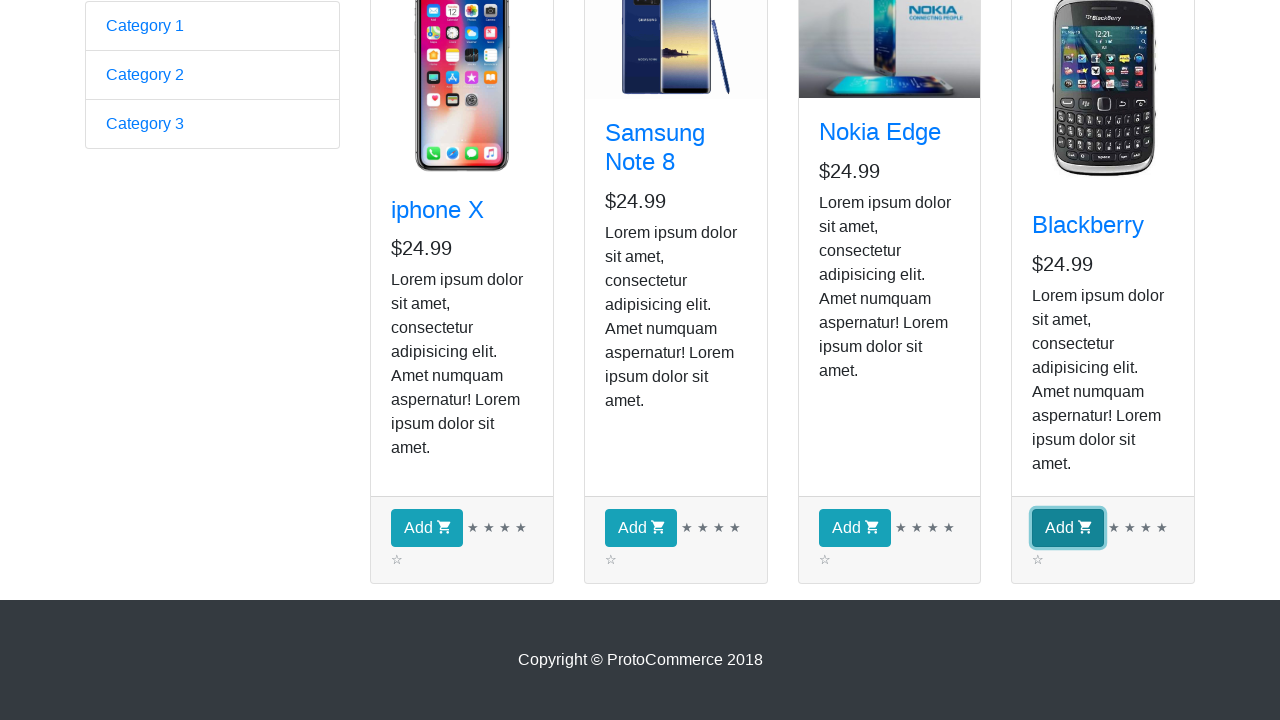